Tests that the todo counter displays the correct number of items as todos are added

Starting URL: https://demo.playwright.dev/todomvc

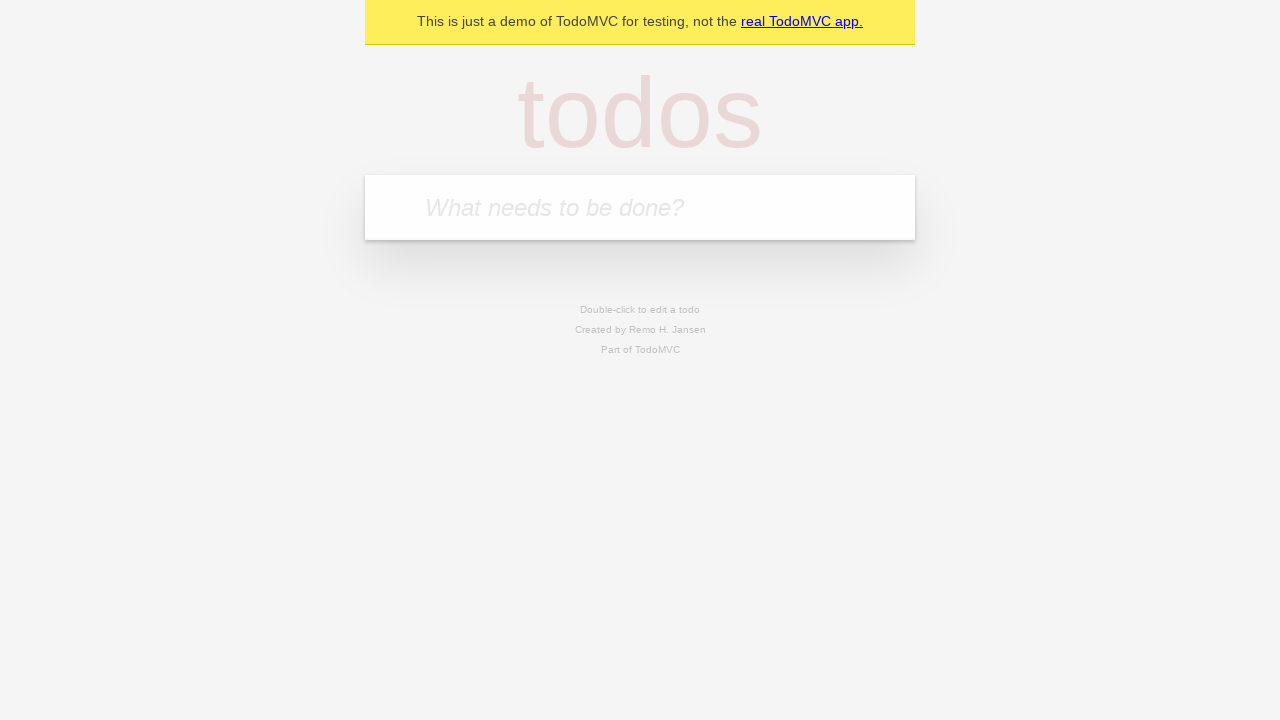

Located the 'What needs to be done?' input field
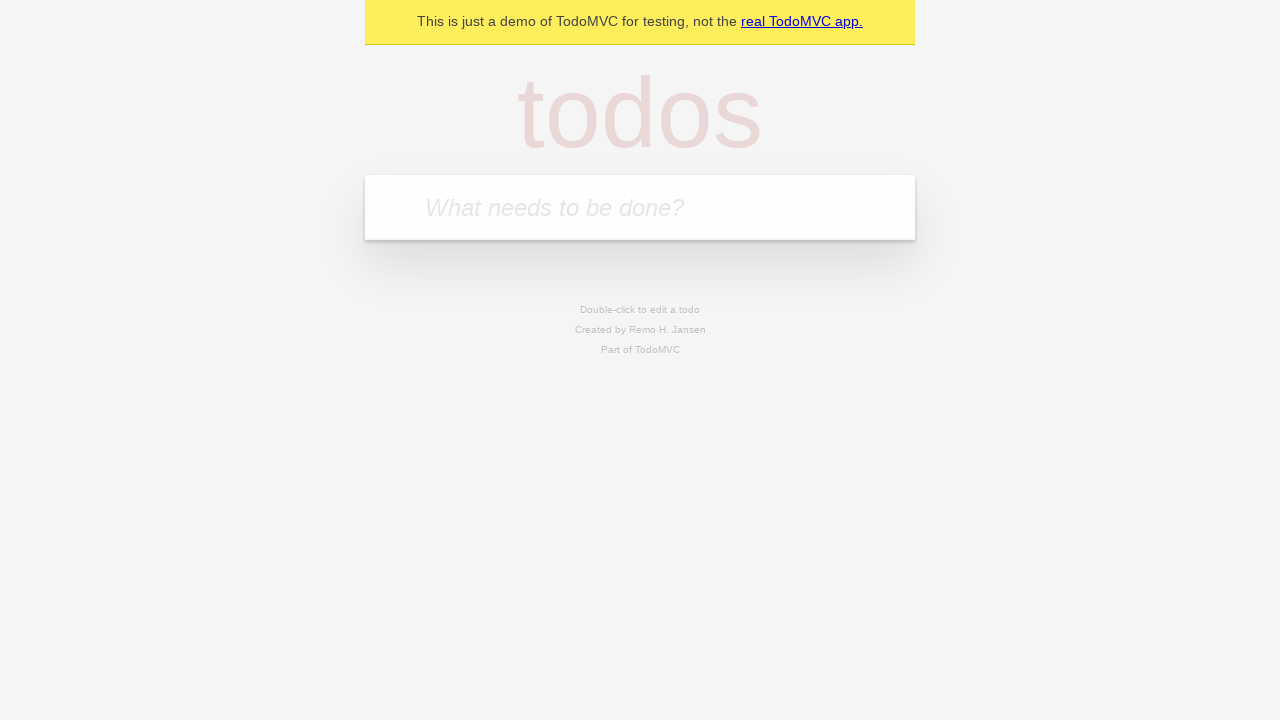

Filled input field with 'buy some cheese' on internal:attr=[placeholder="What needs to be done?"i]
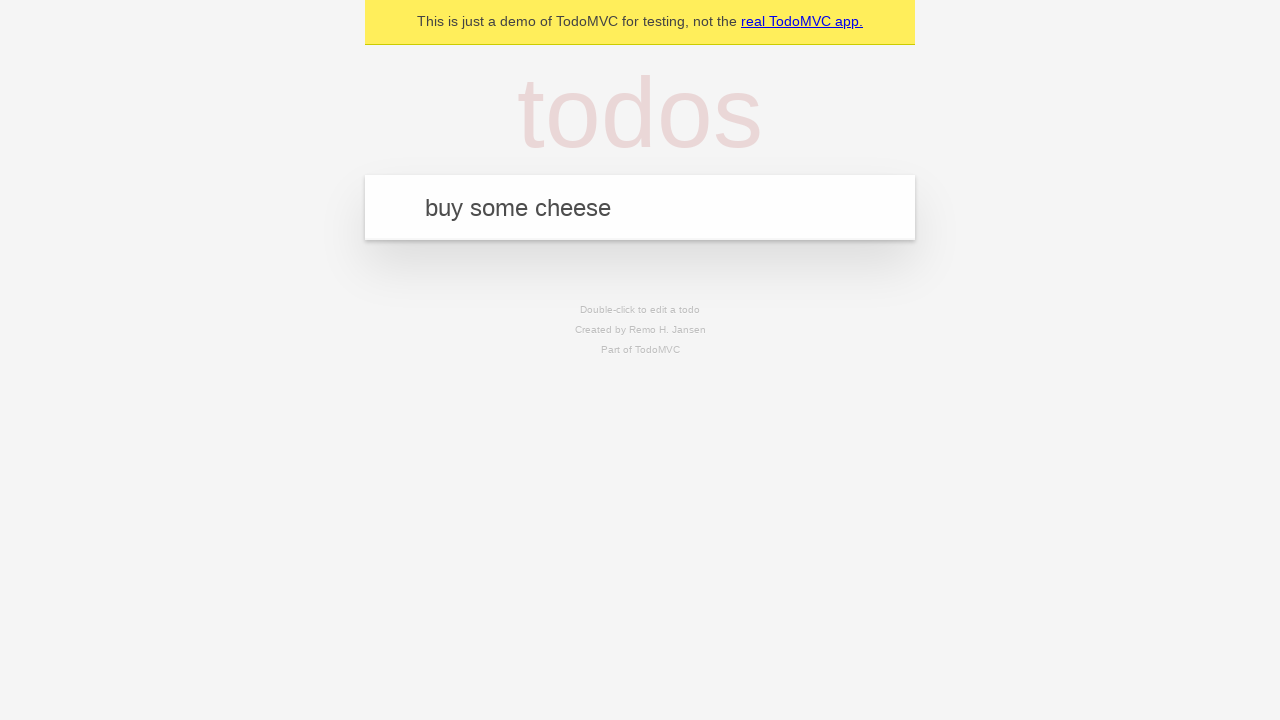

Pressed Enter to add first todo item on internal:attr=[placeholder="What needs to be done?"i]
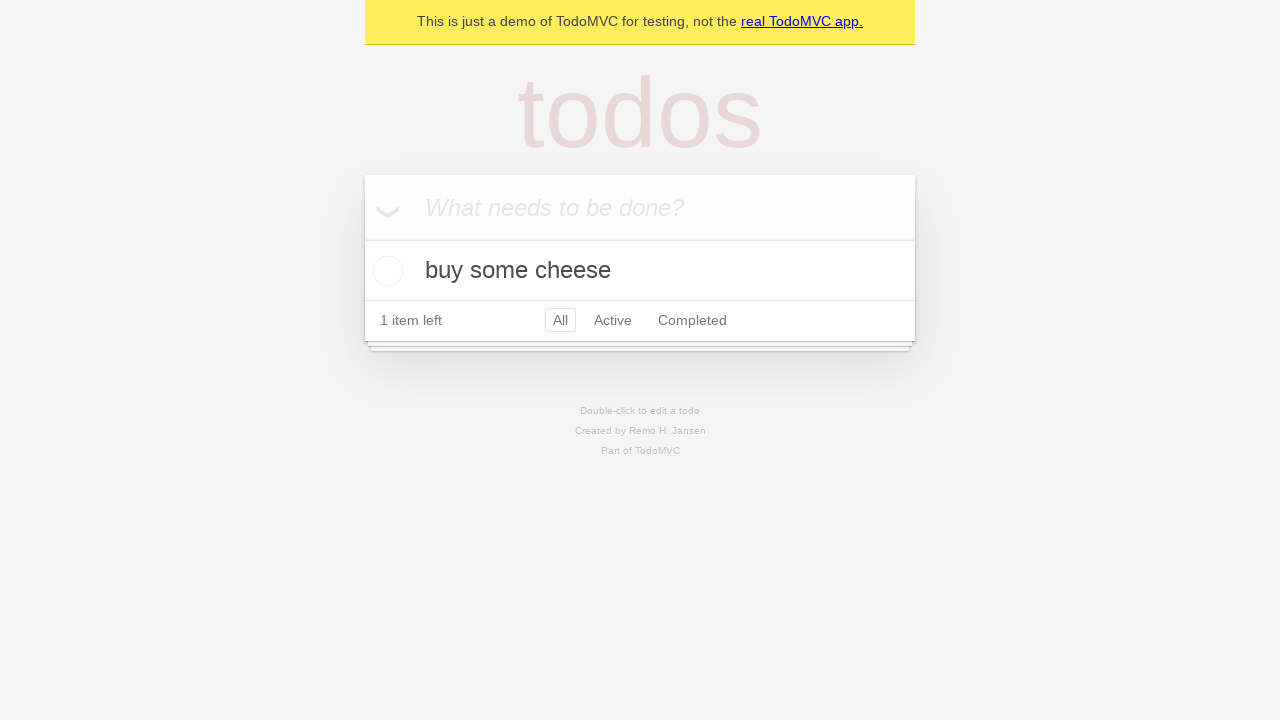

Todo counter element appeared on page
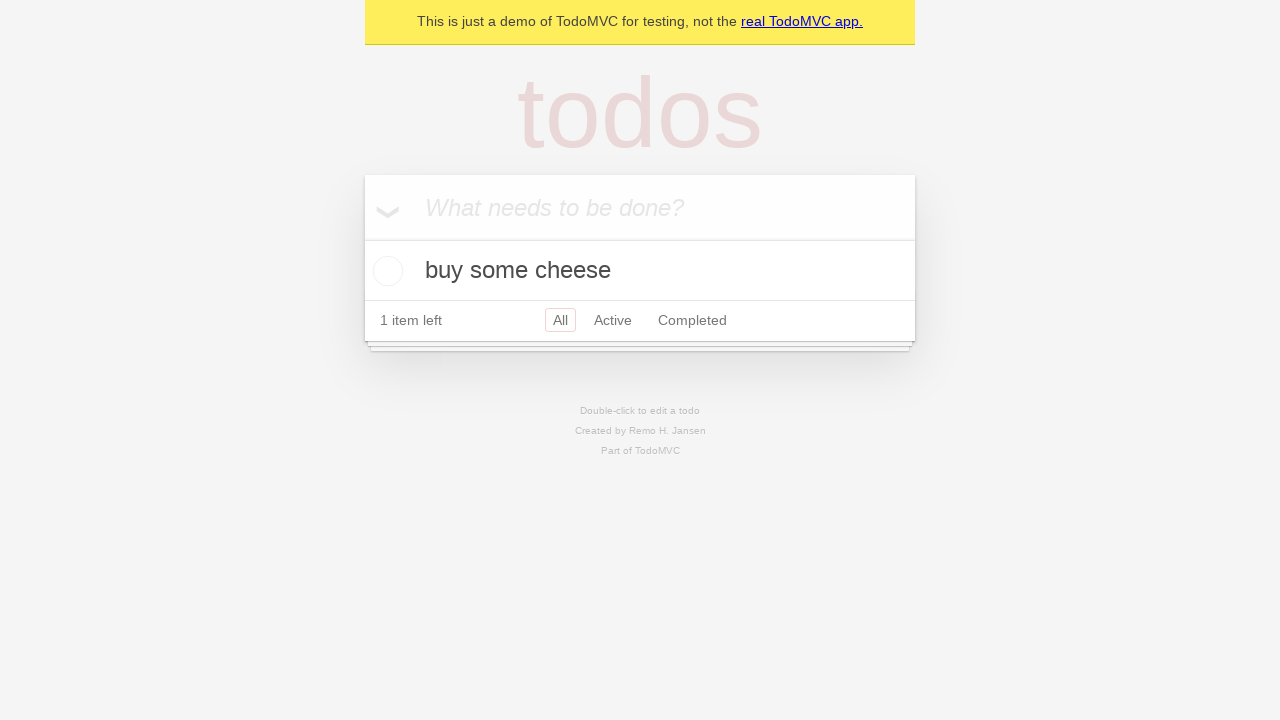

Filled input field with 'feed the cat' on internal:attr=[placeholder="What needs to be done?"i]
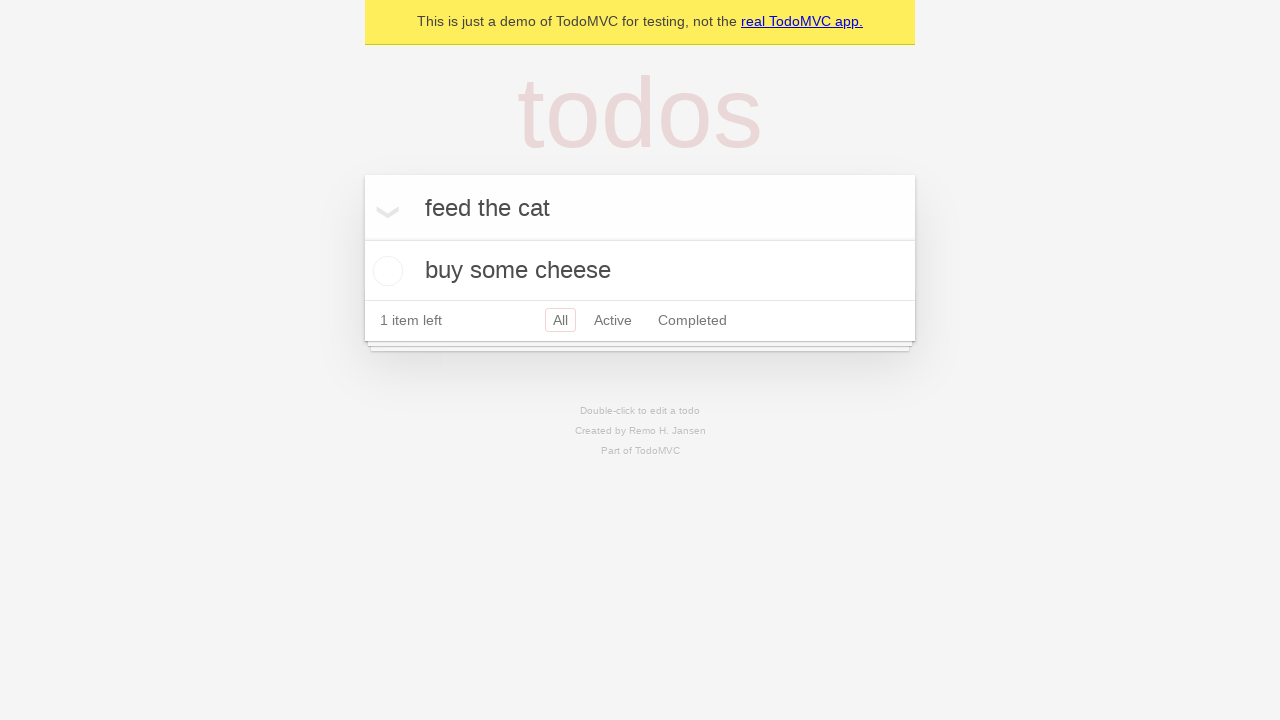

Pressed Enter to add second todo item on internal:attr=[placeholder="What needs to be done?"i]
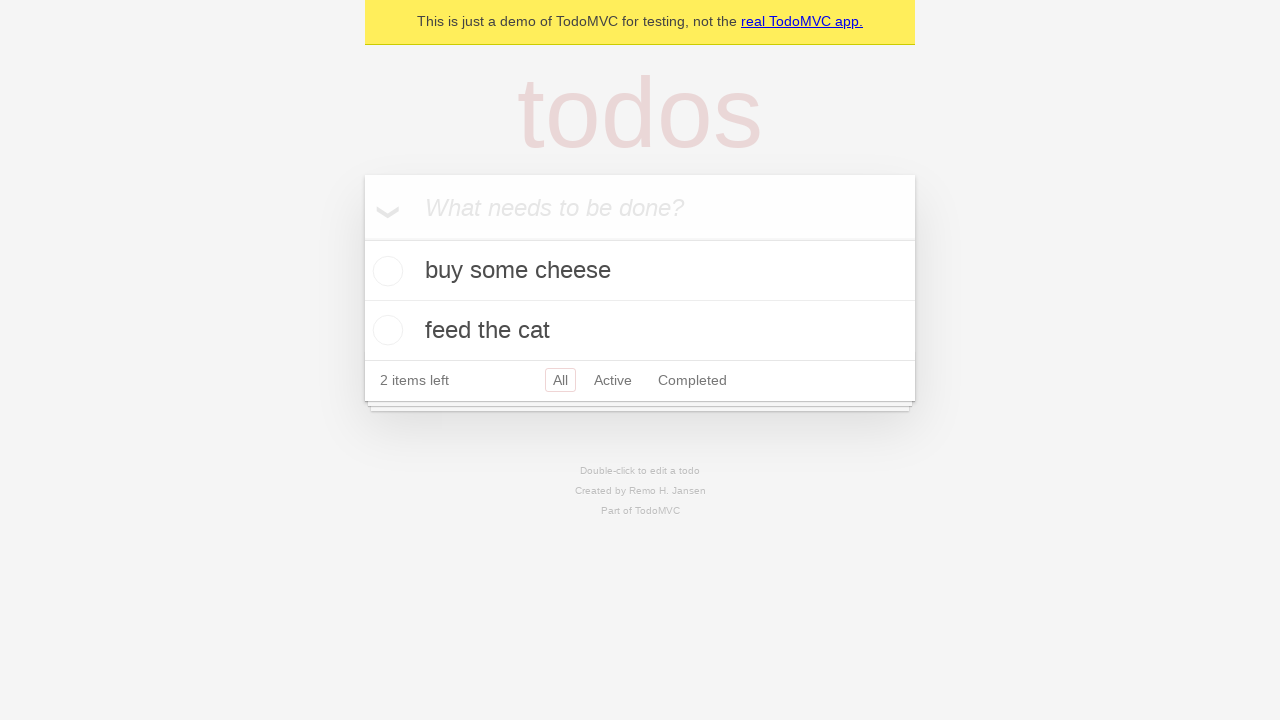

Todo counter updated to display '2' items
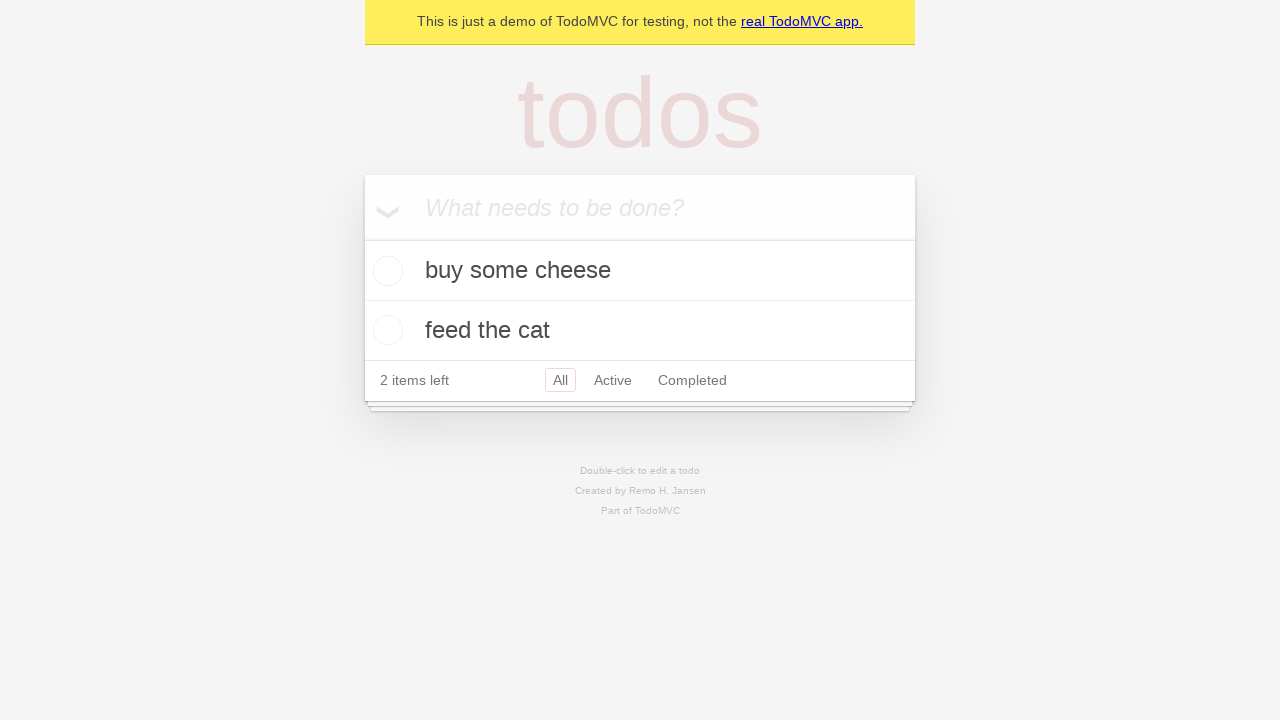

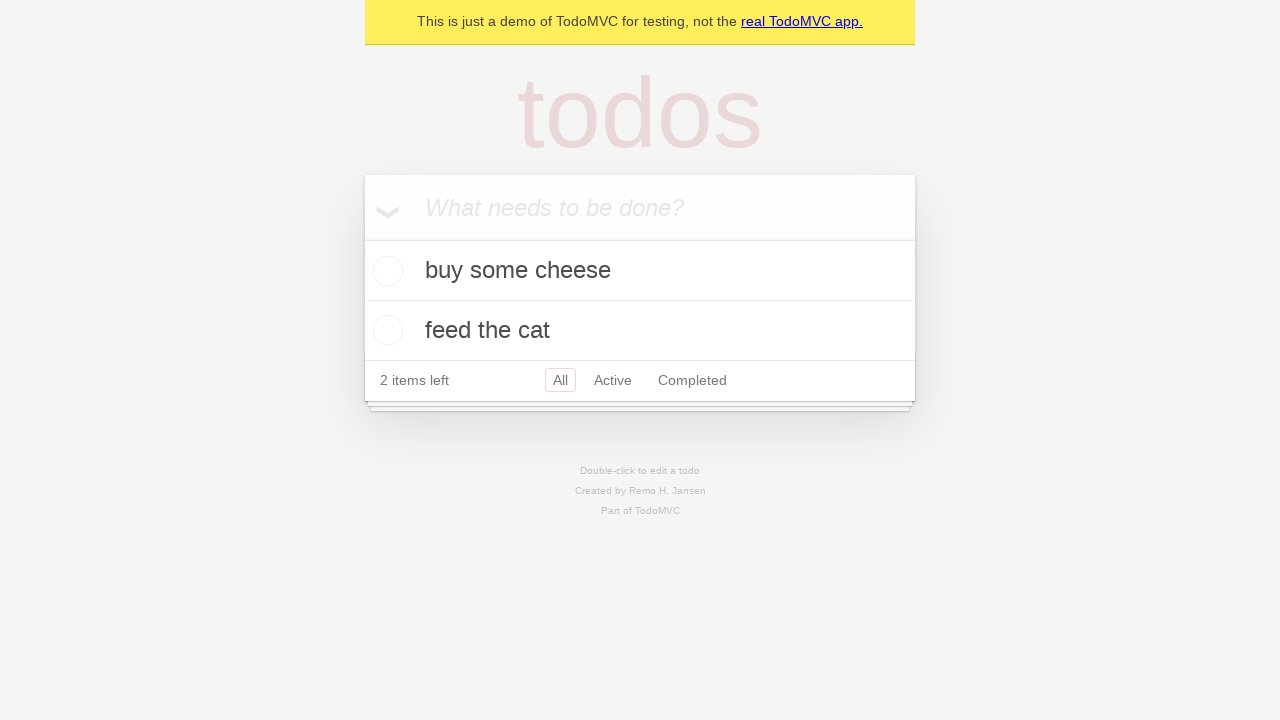